Tests hide and show functionality by clicking buttons to hide and show a text element

Starting URL: https://codenboxautomationlab.com/practice/

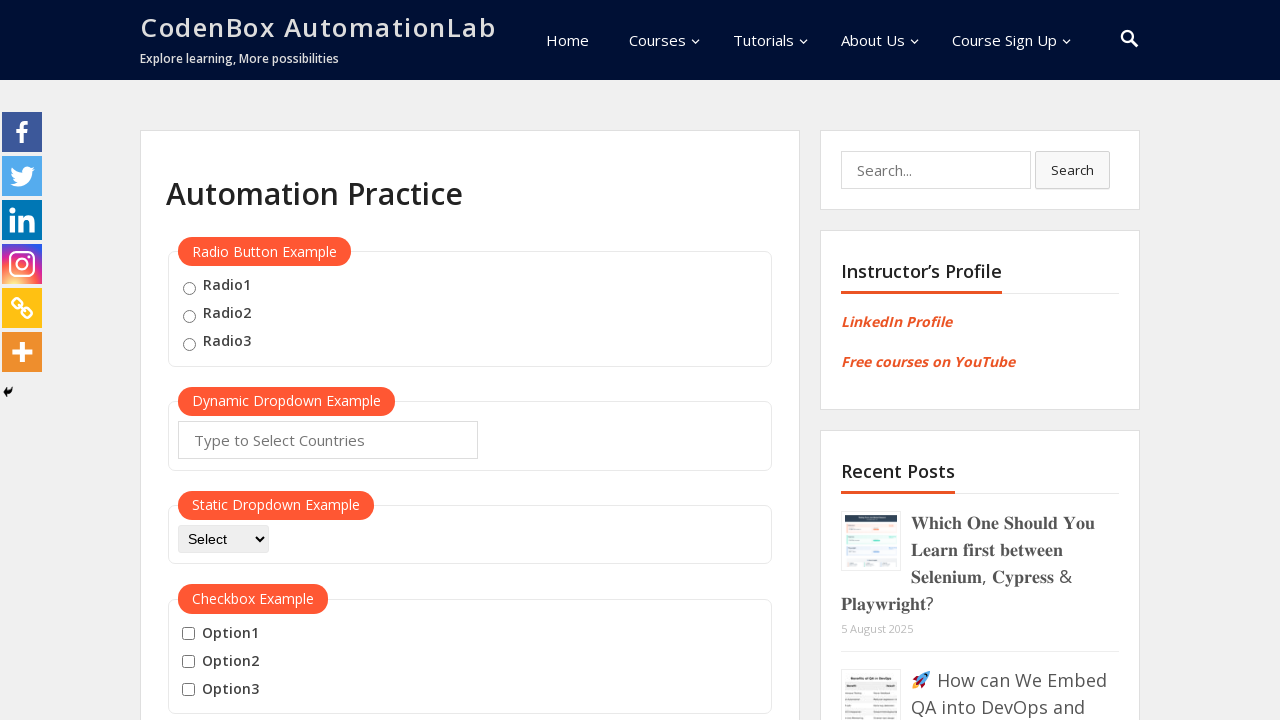

Scrolled down to hide/show section
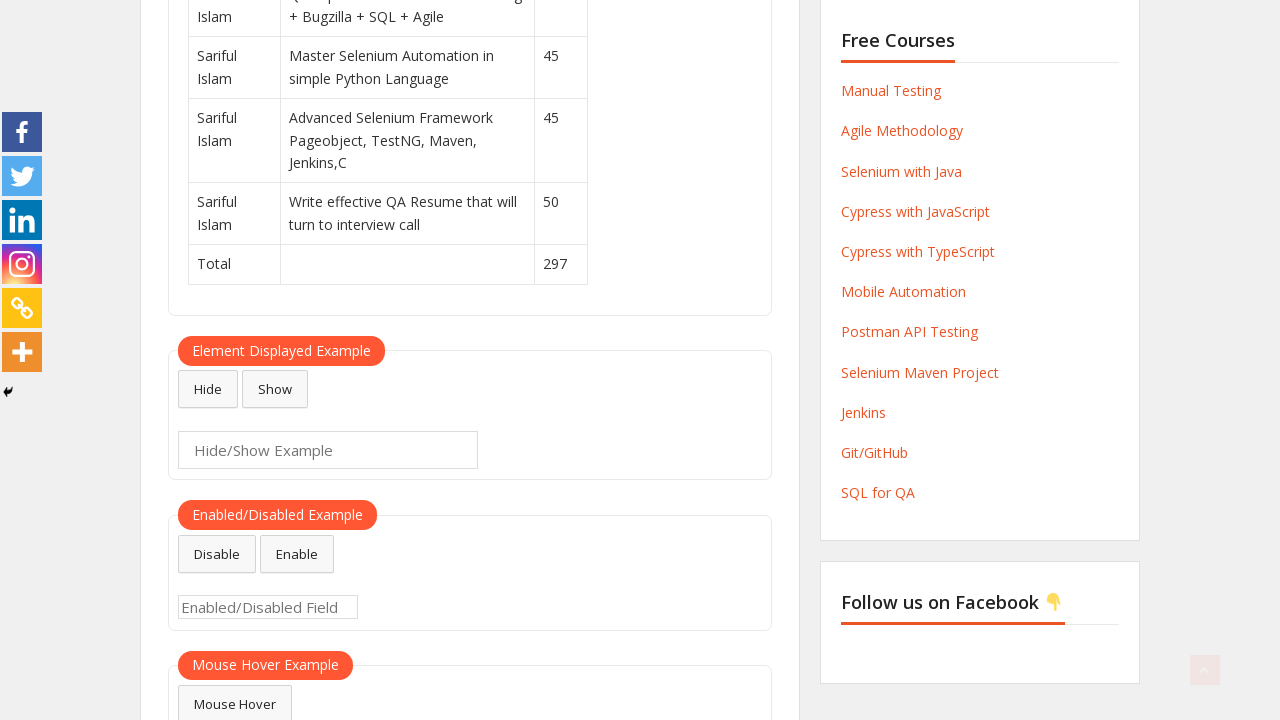

Clicked hide button to hide text element at (208, 389) on #hide-textbox
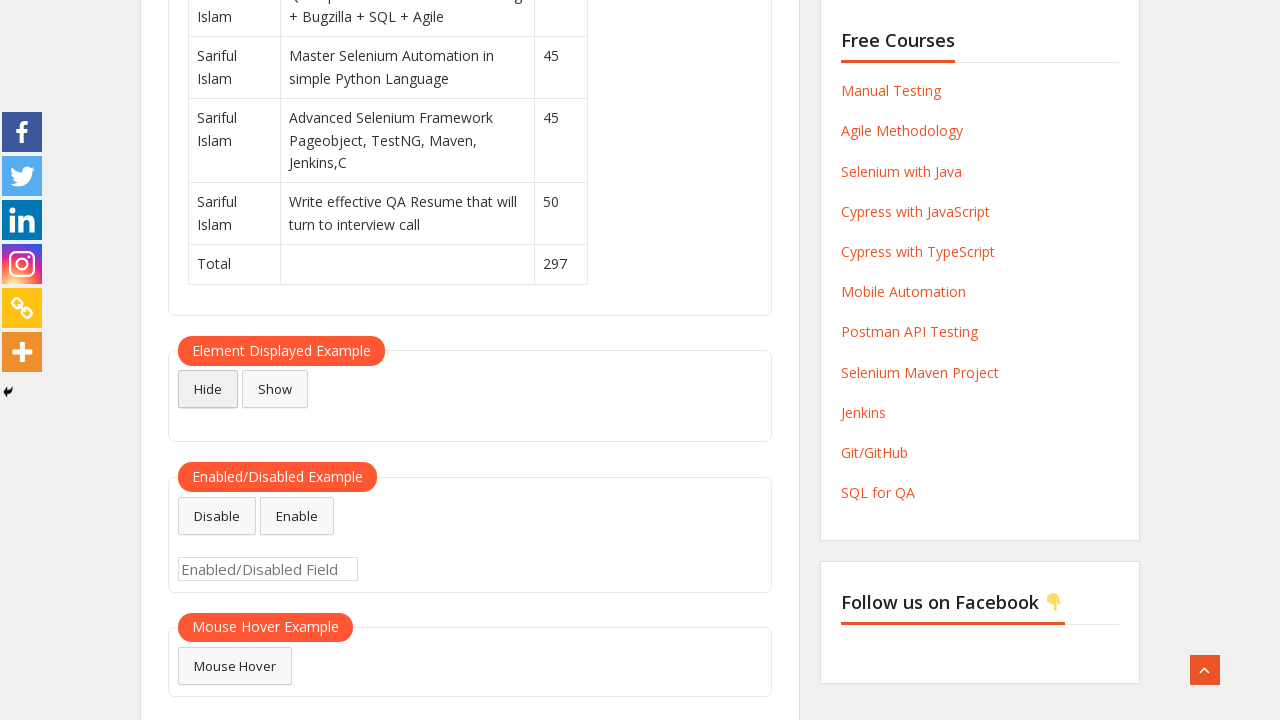

Text element is now hidden
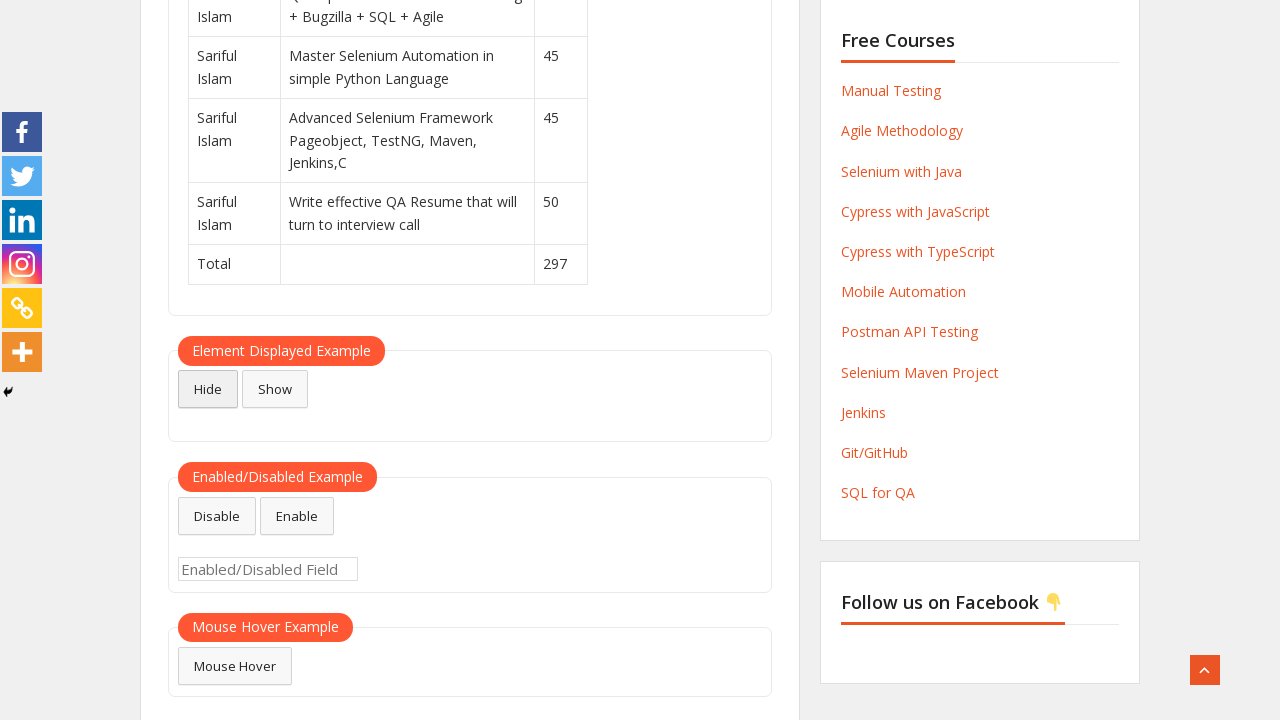

Clicked show button to display text element at (275, 389) on #show-textbox
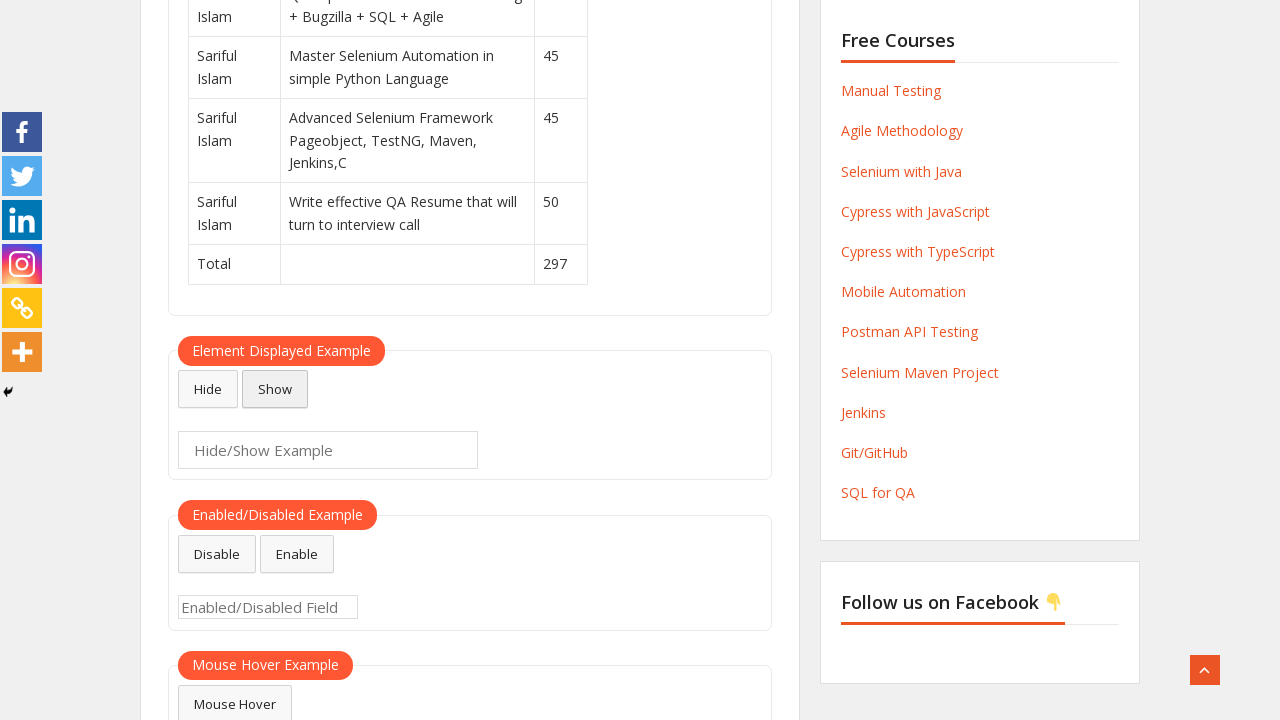

Text element is now visible again
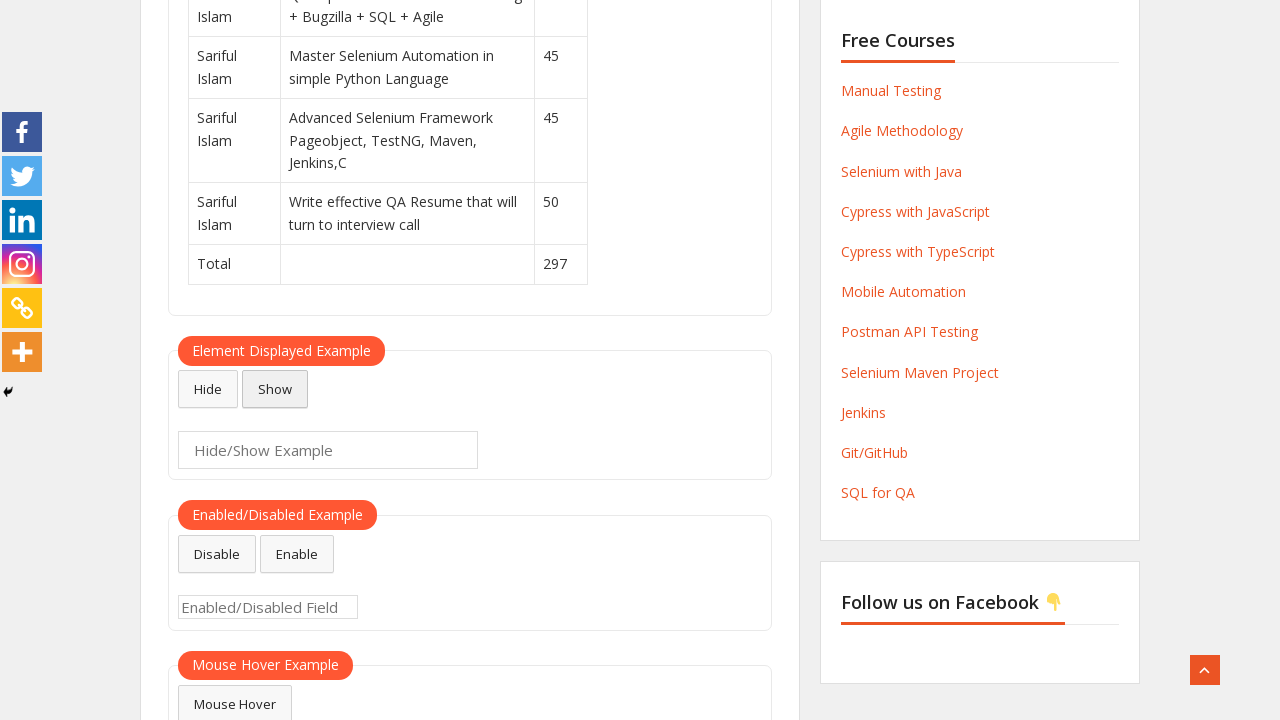

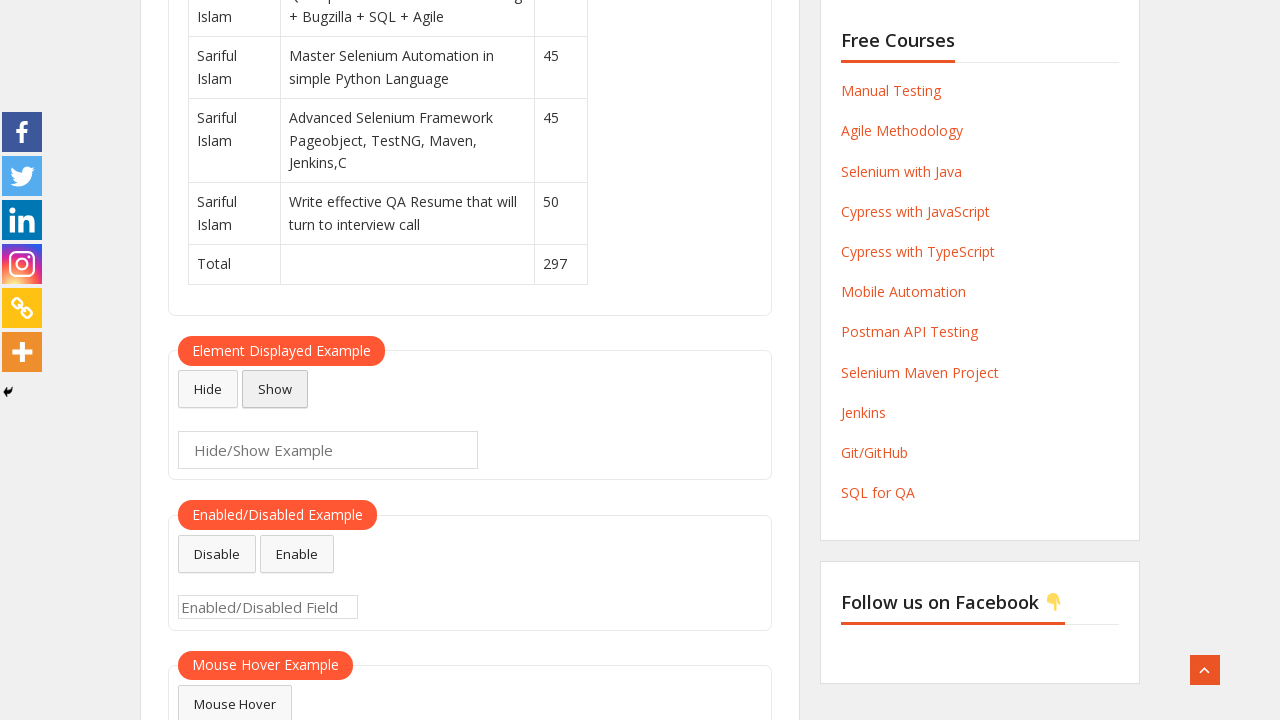